Tests page scrolling functionality by using keyboard arrow down presses and mouse wheel scrolling to navigate down the page content.

Starting URL: http://www.leelajankipublicschool.com/

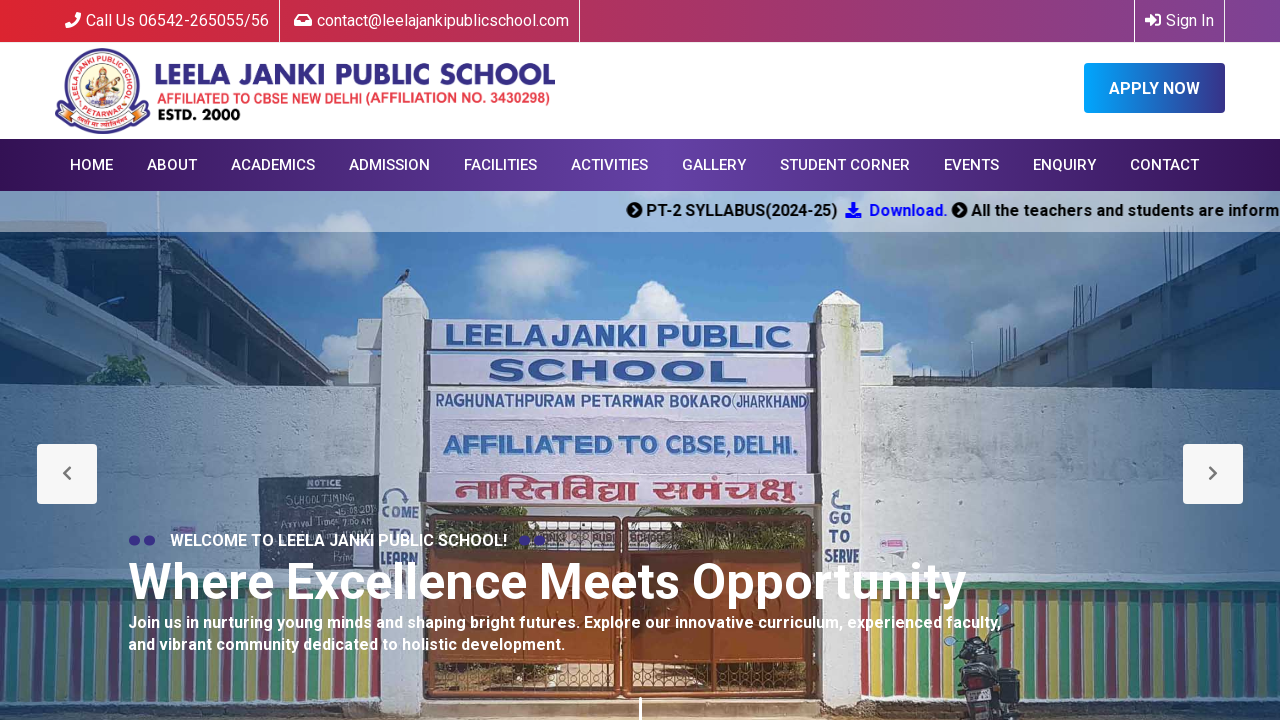

Pressed ArrowDown key to scroll down page
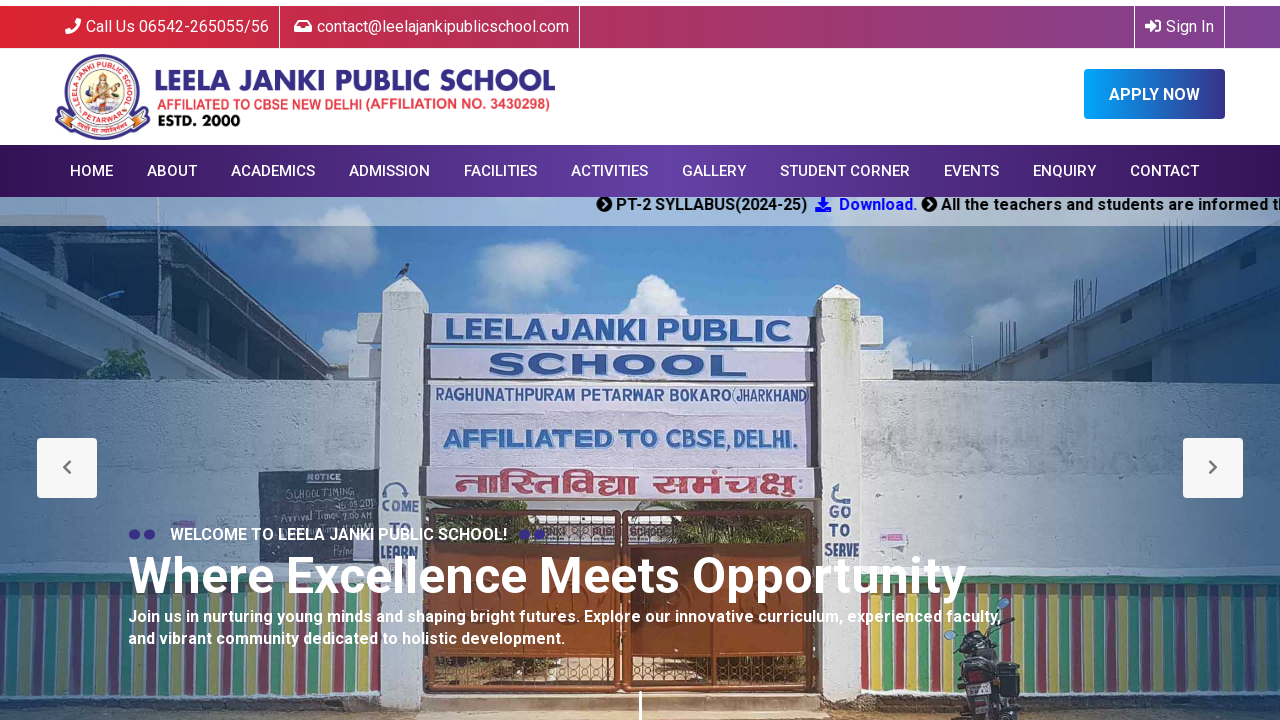

Scrolled down using mouse wheel
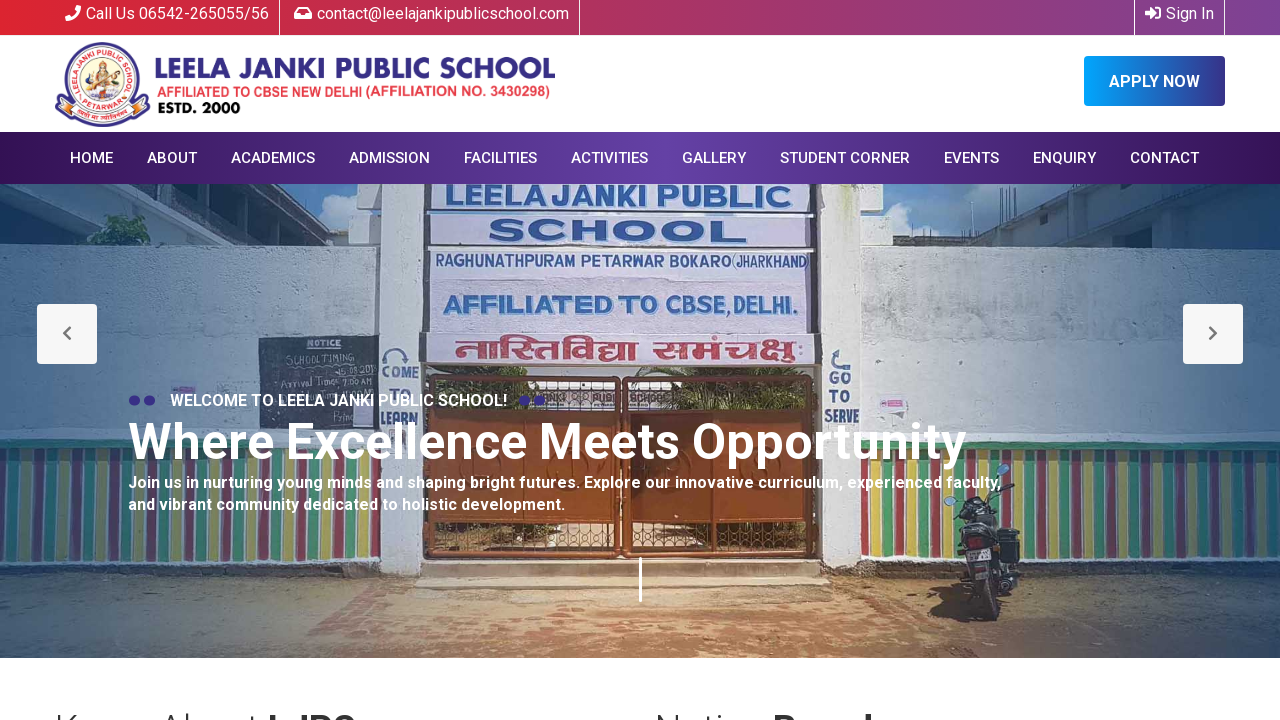

Scrolled down using mouse wheel
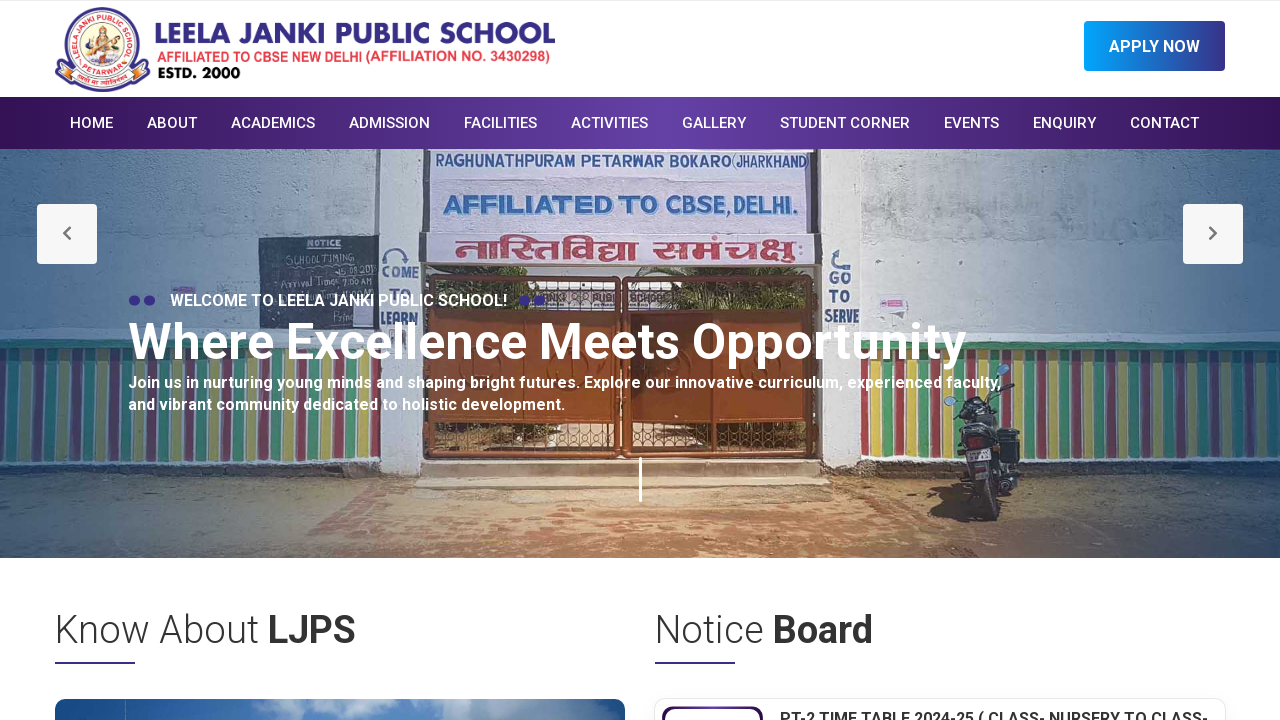

Scrolled down using mouse wheel
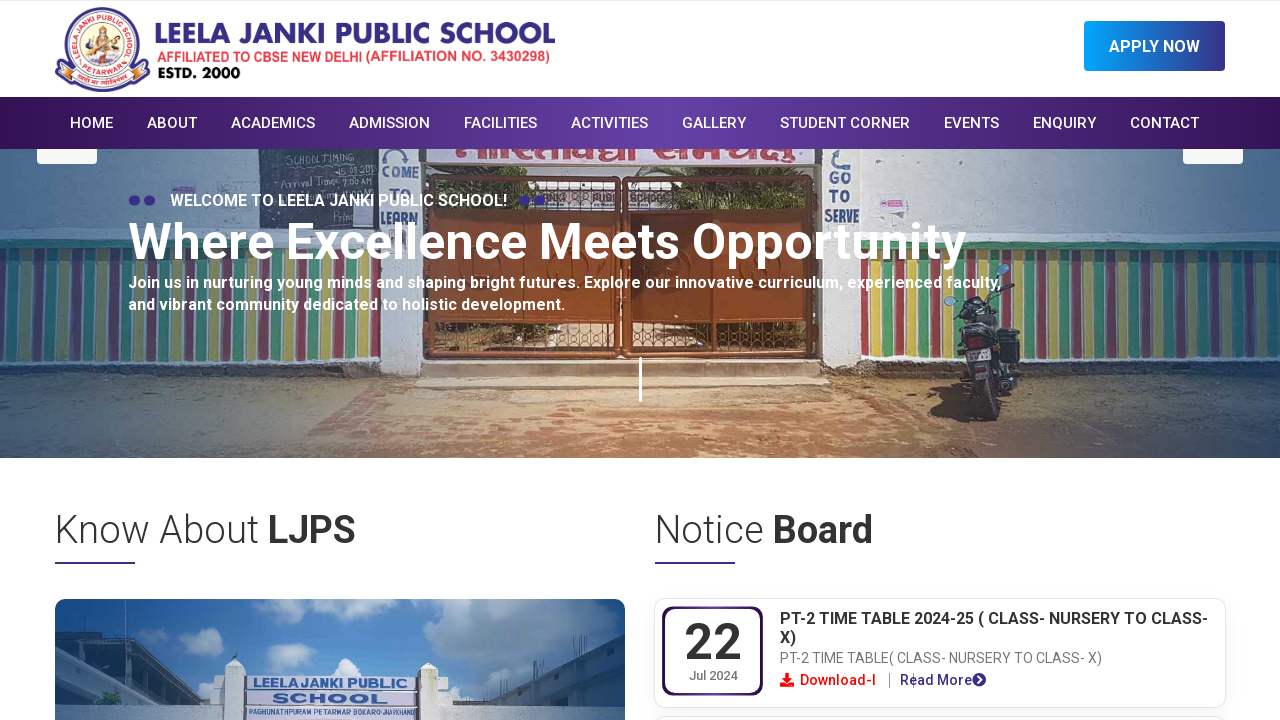

Pressed ArrowDown key to scroll down page
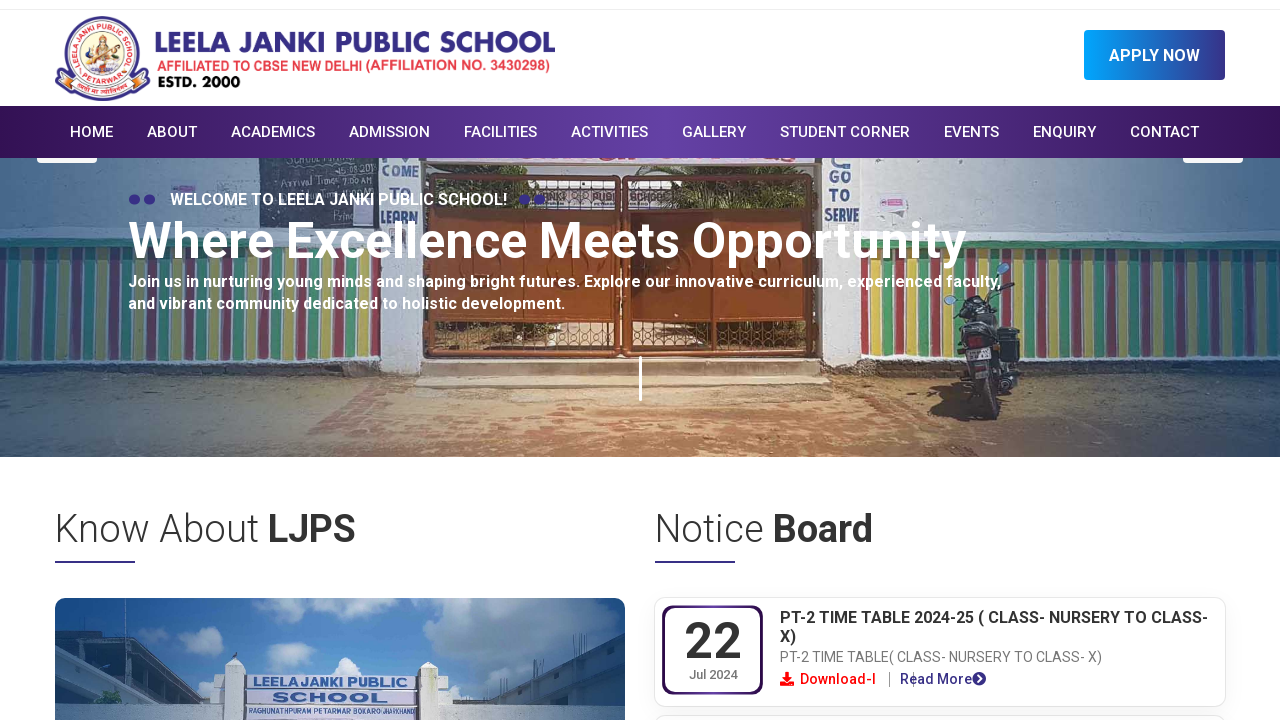

Scrolled down using mouse wheel
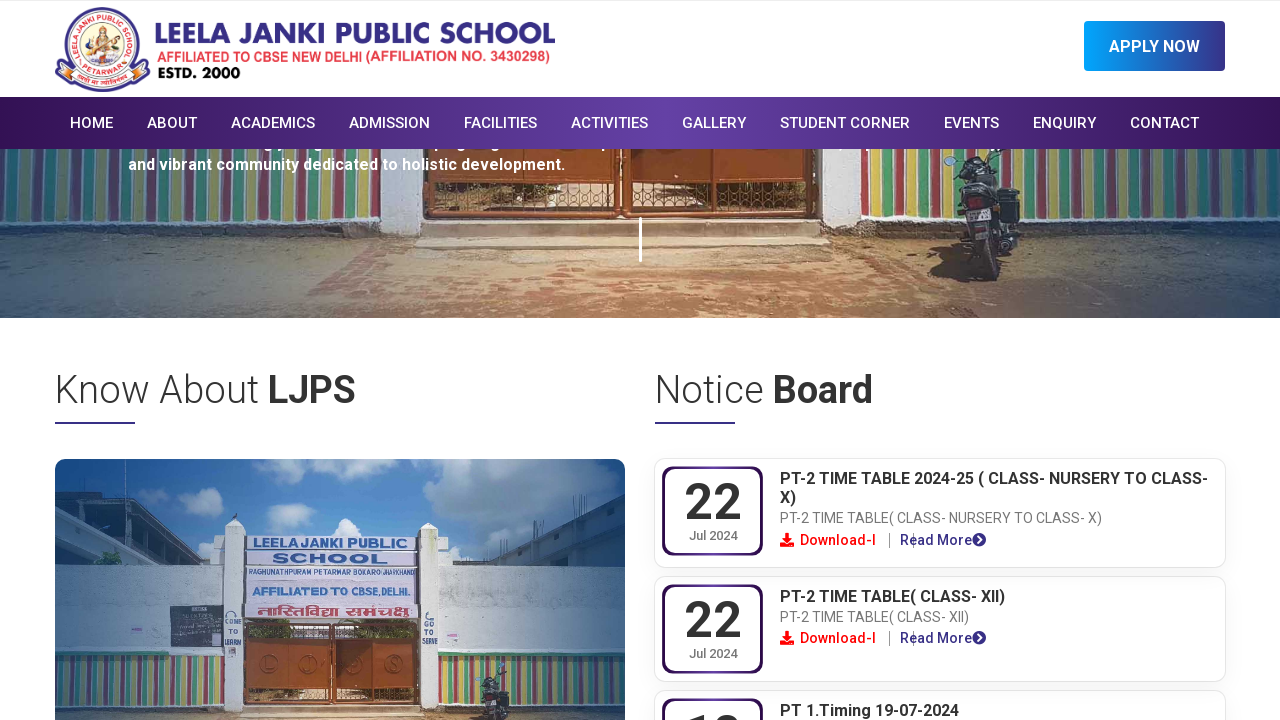

Scrolled down using mouse wheel
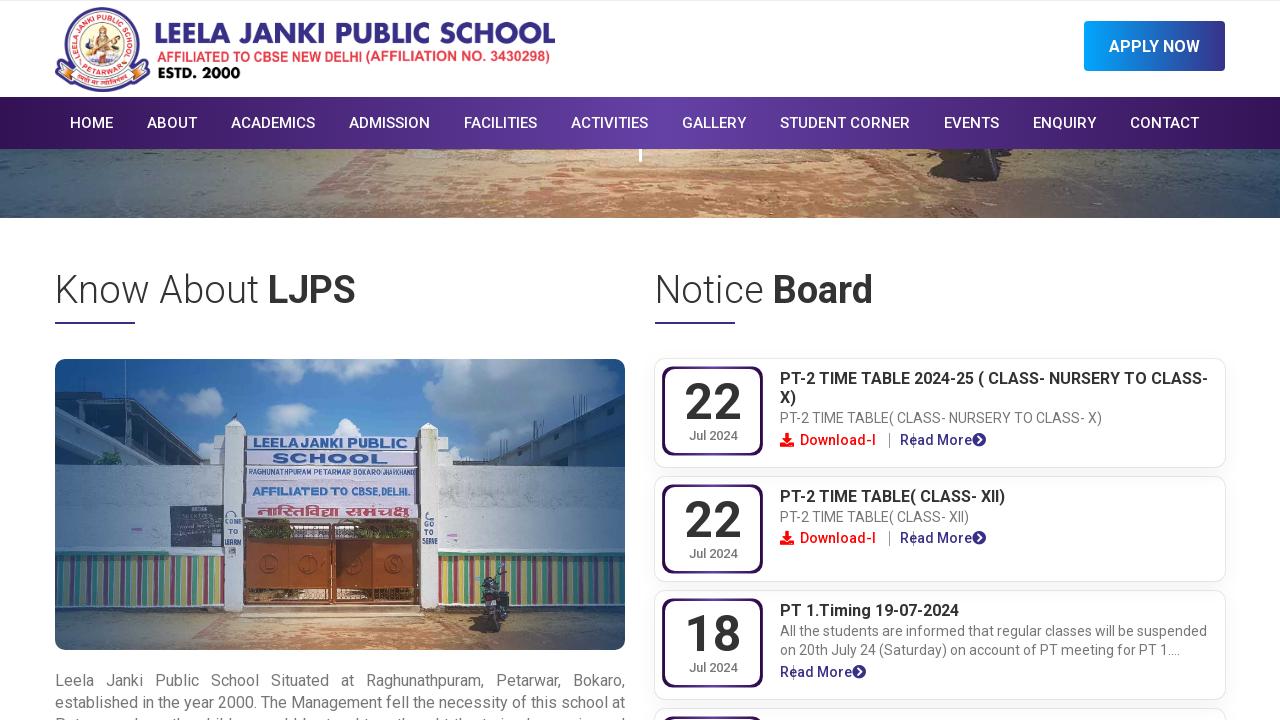

Scrolled down using mouse wheel
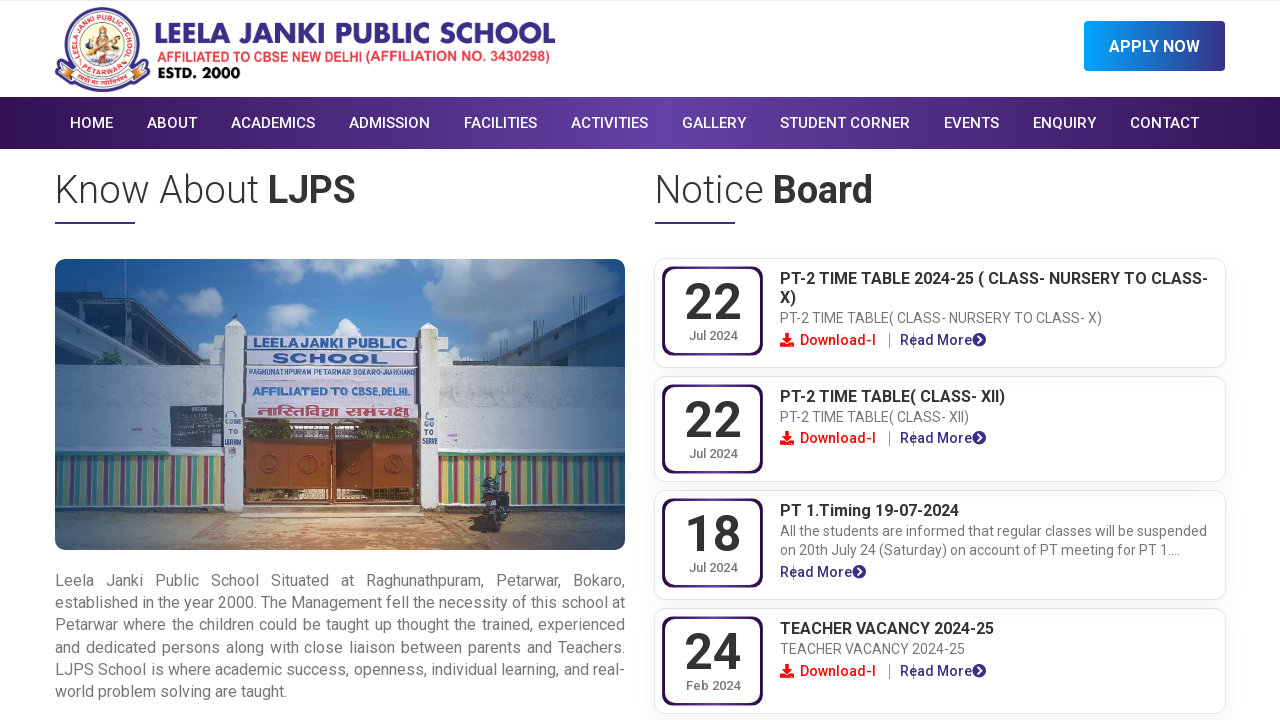

Pressed ArrowDown key to scroll down page
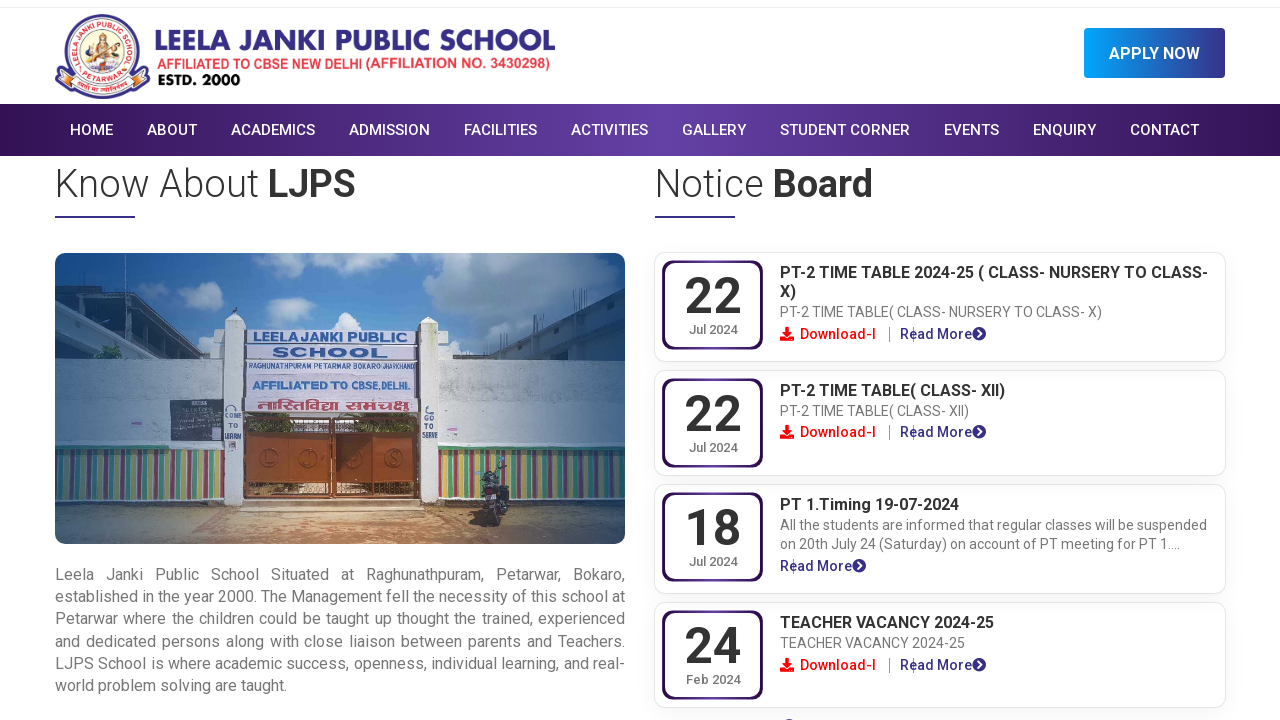

Scrolled down using mouse wheel
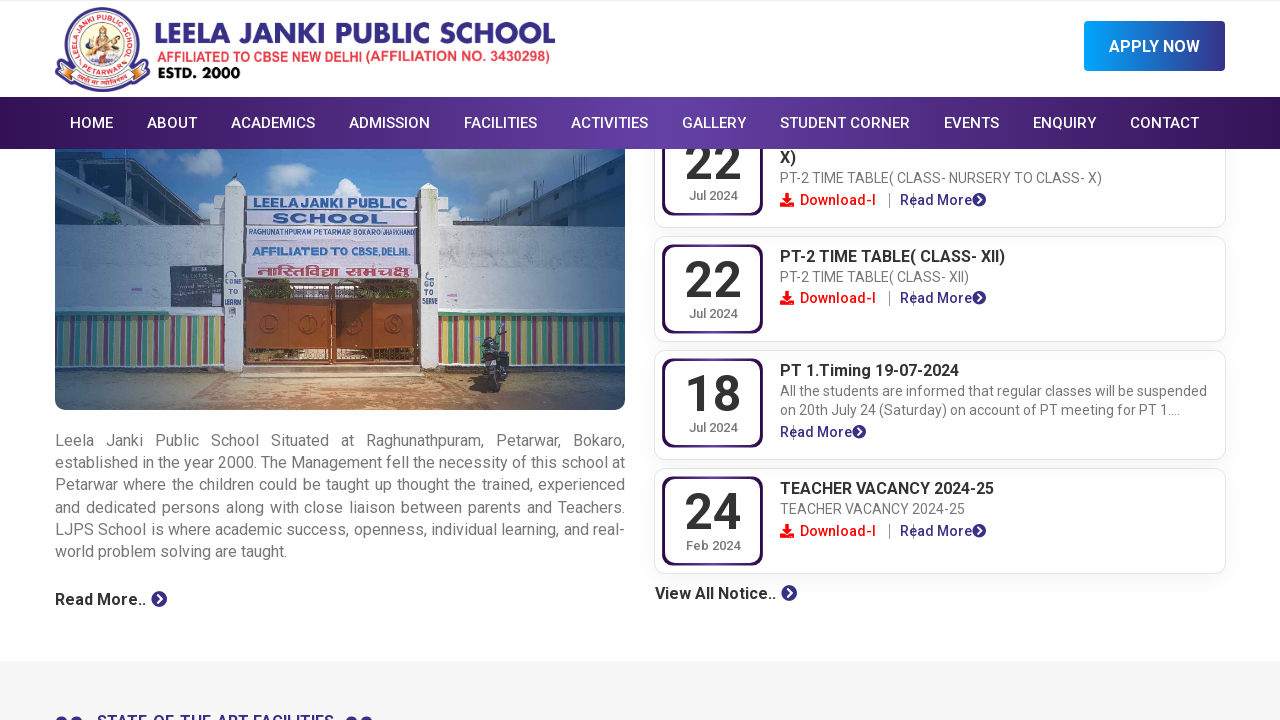

Scrolled down using mouse wheel
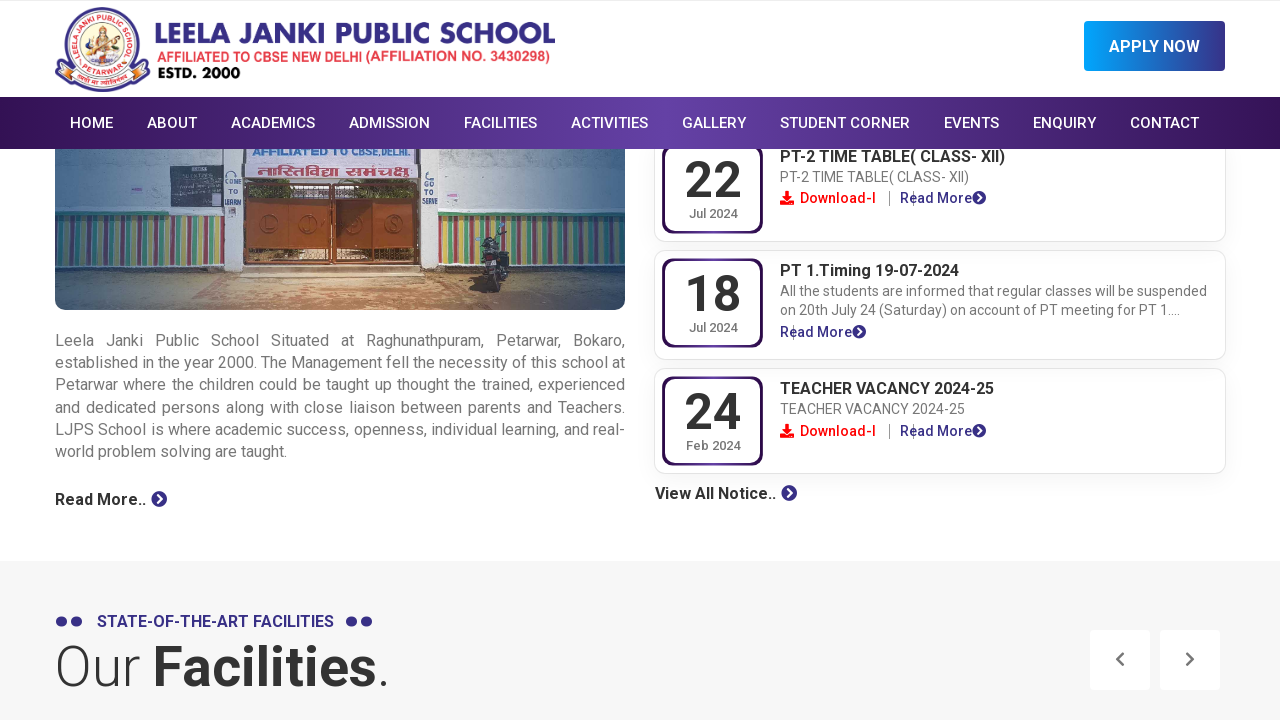

Scrolled down using mouse wheel
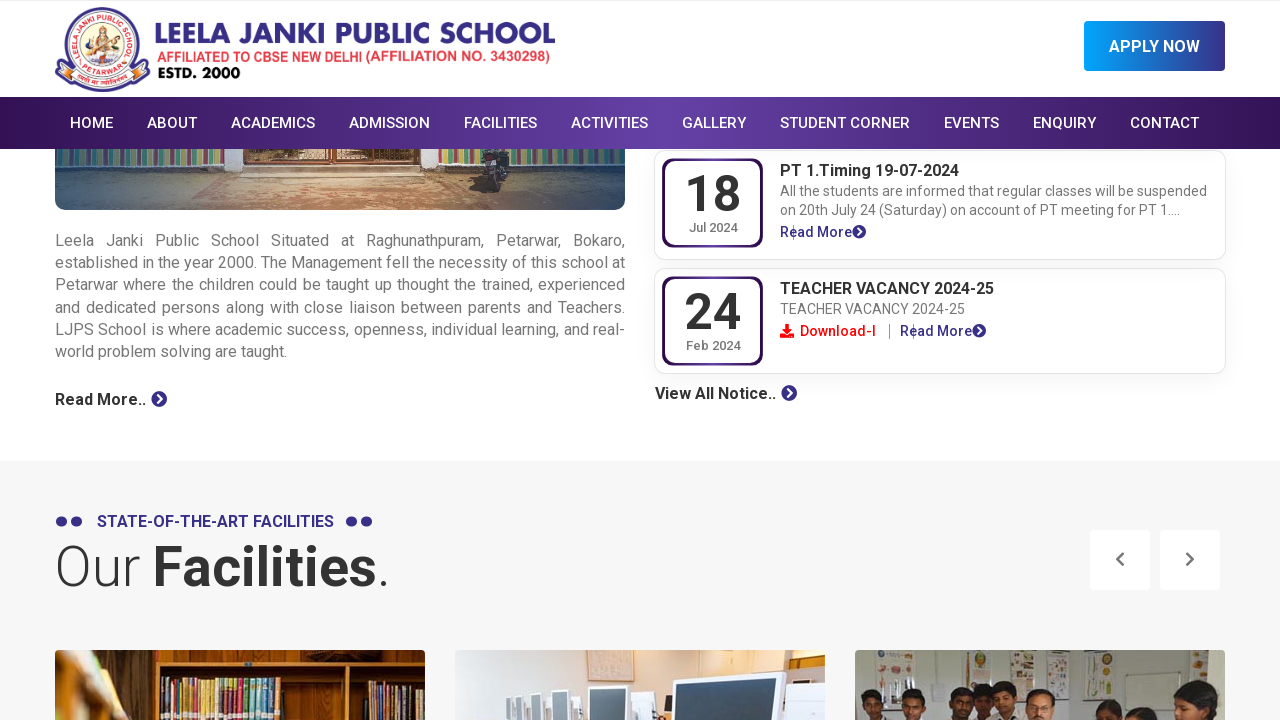

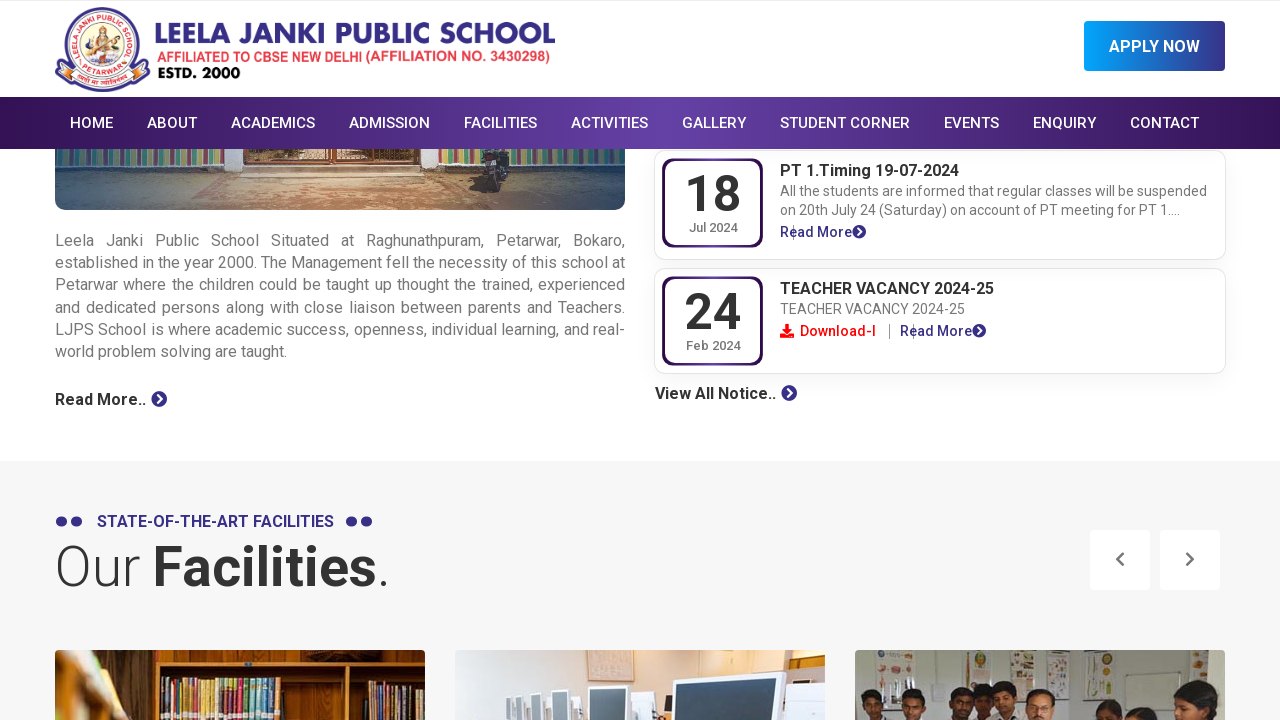